Tests the number entry form by entering a number, clicking submit, and verifying the response message

Starting URL: https://kristinek.github.io/site/tasks/enter_a_number

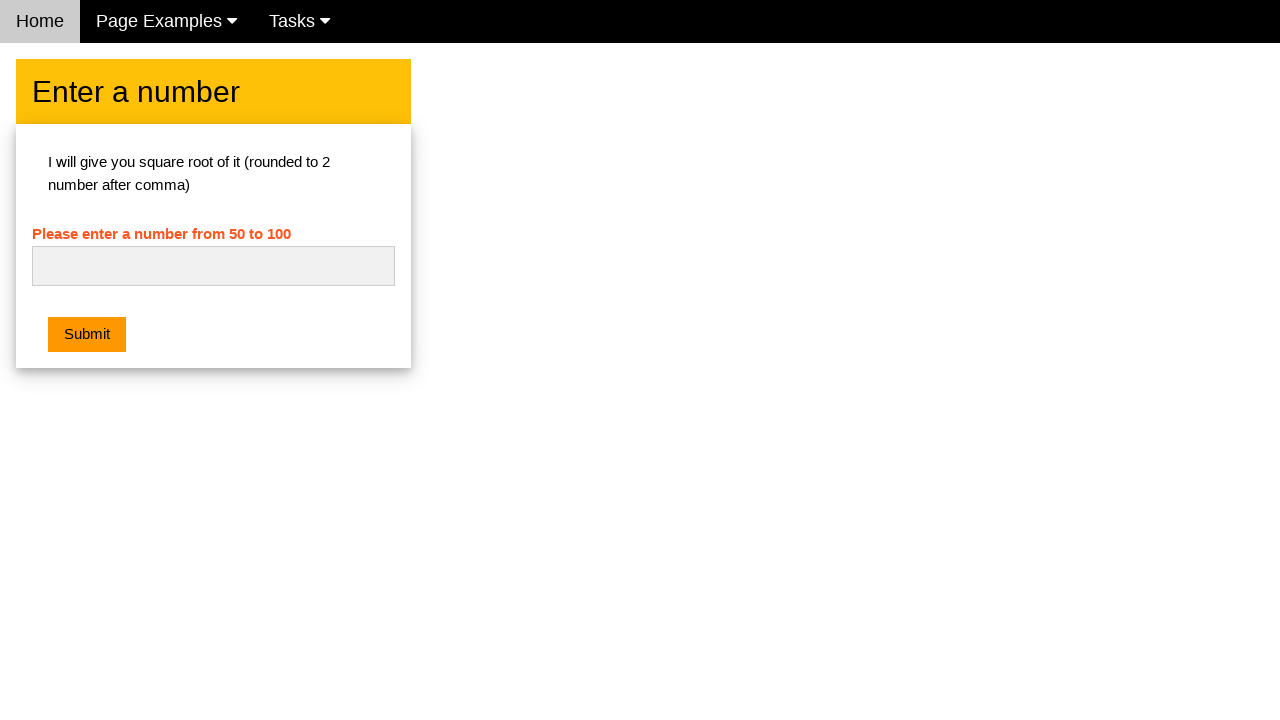

Navigated to number entry form page
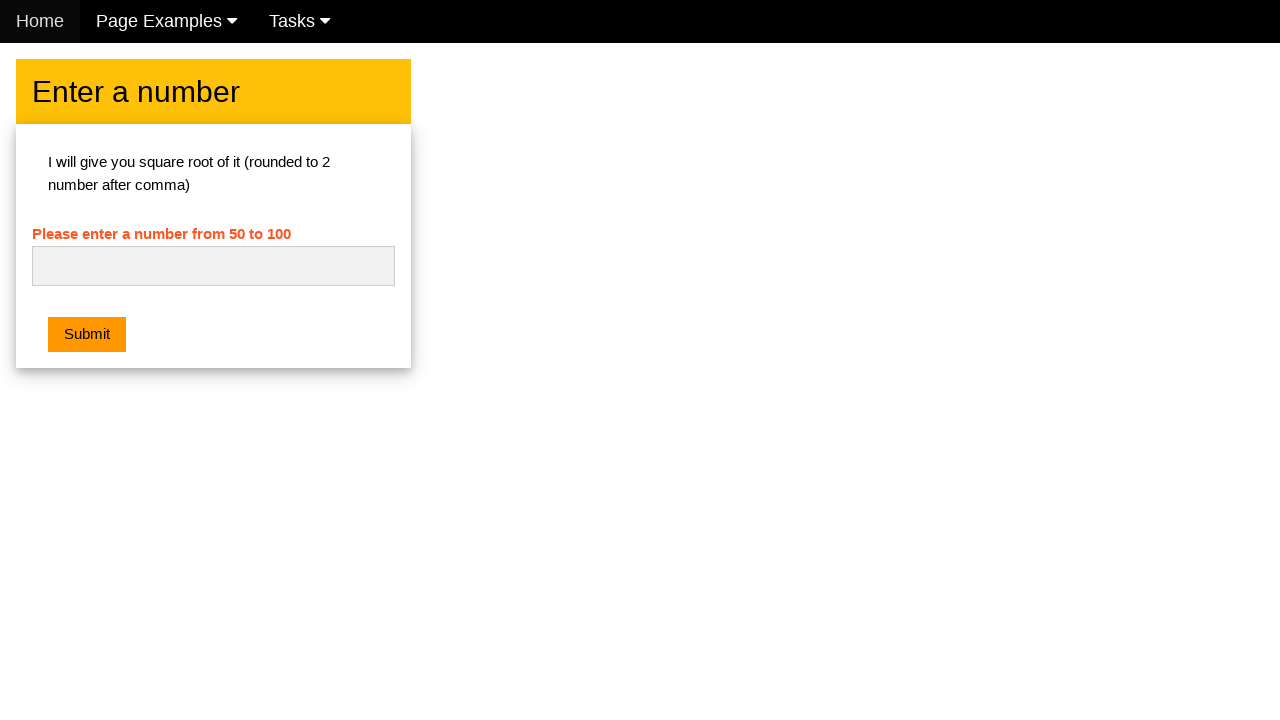

Entered '42' in the number input field on #numb
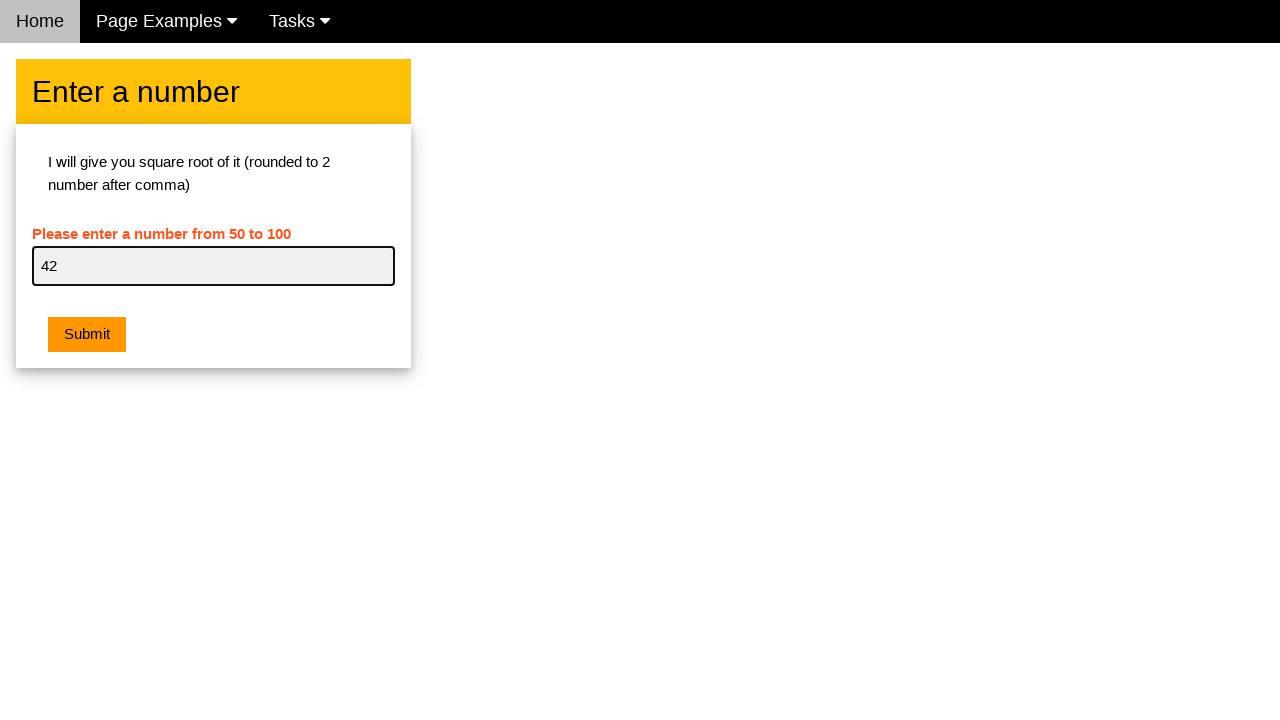

Clicked the orange submit button at (87, 335) on .w3-orange
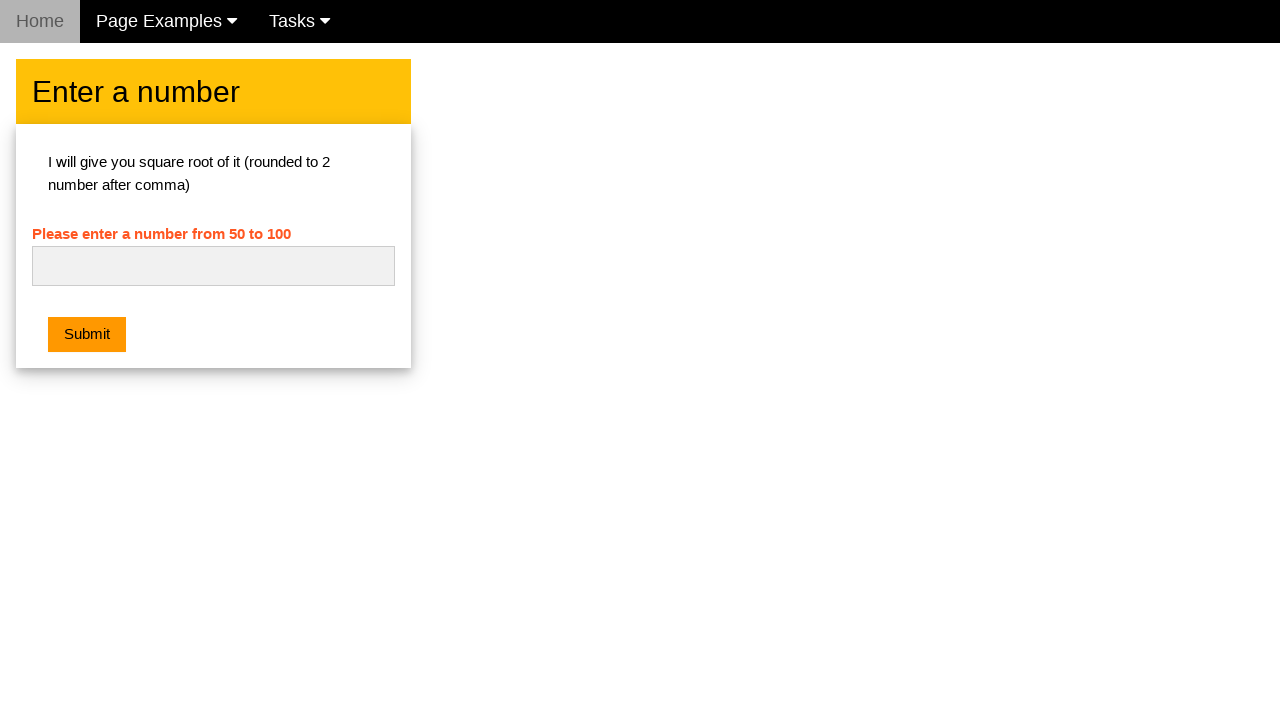

Alert dialog handler configured and accepted
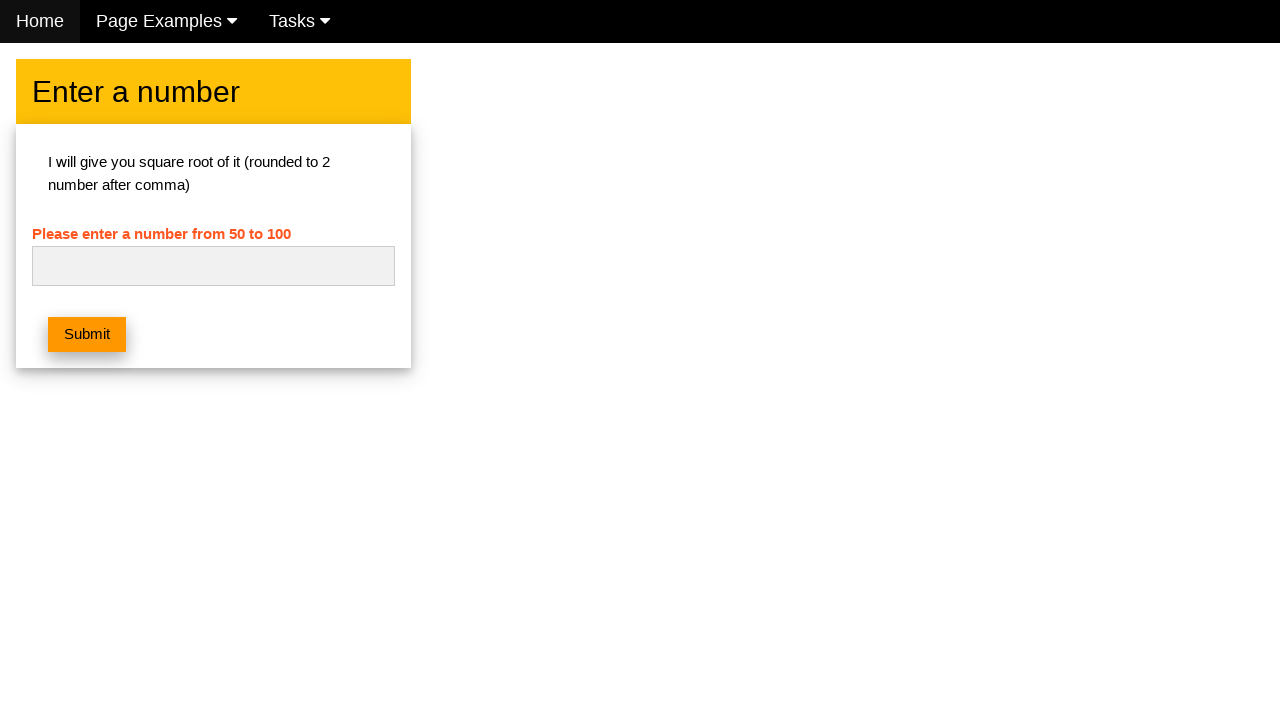

Located error message element
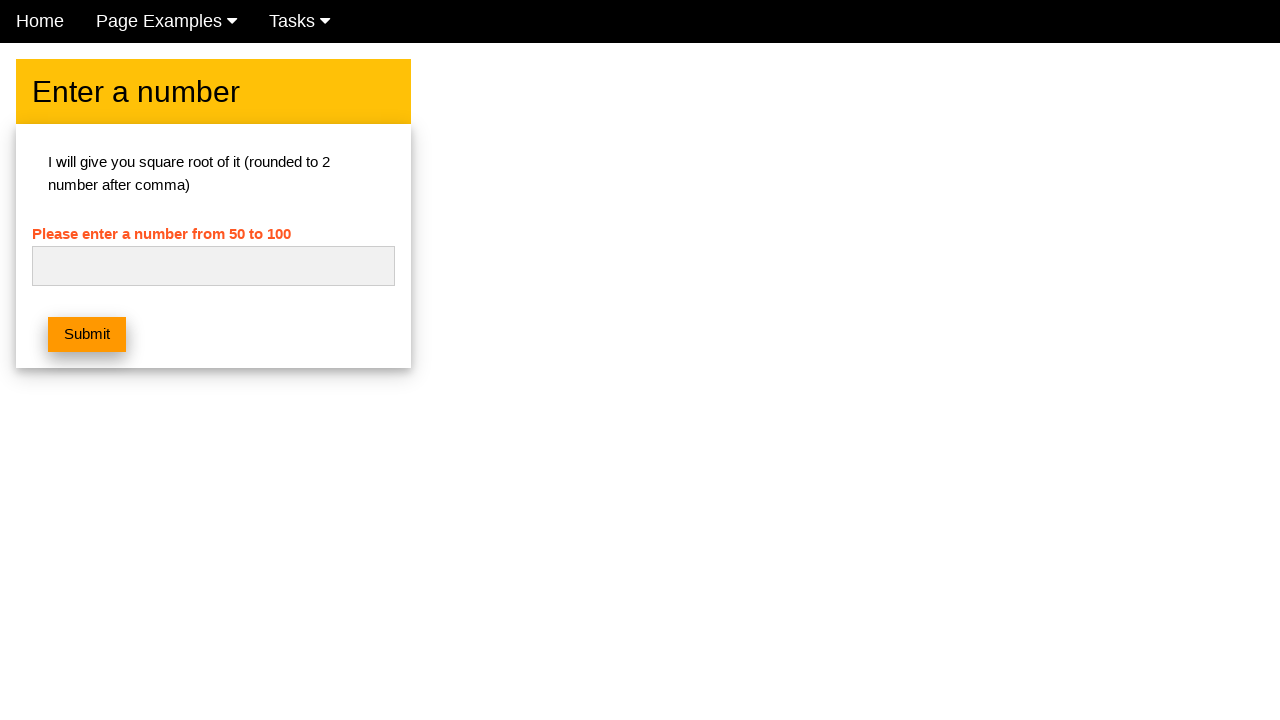

No error message displayed - form submission successful
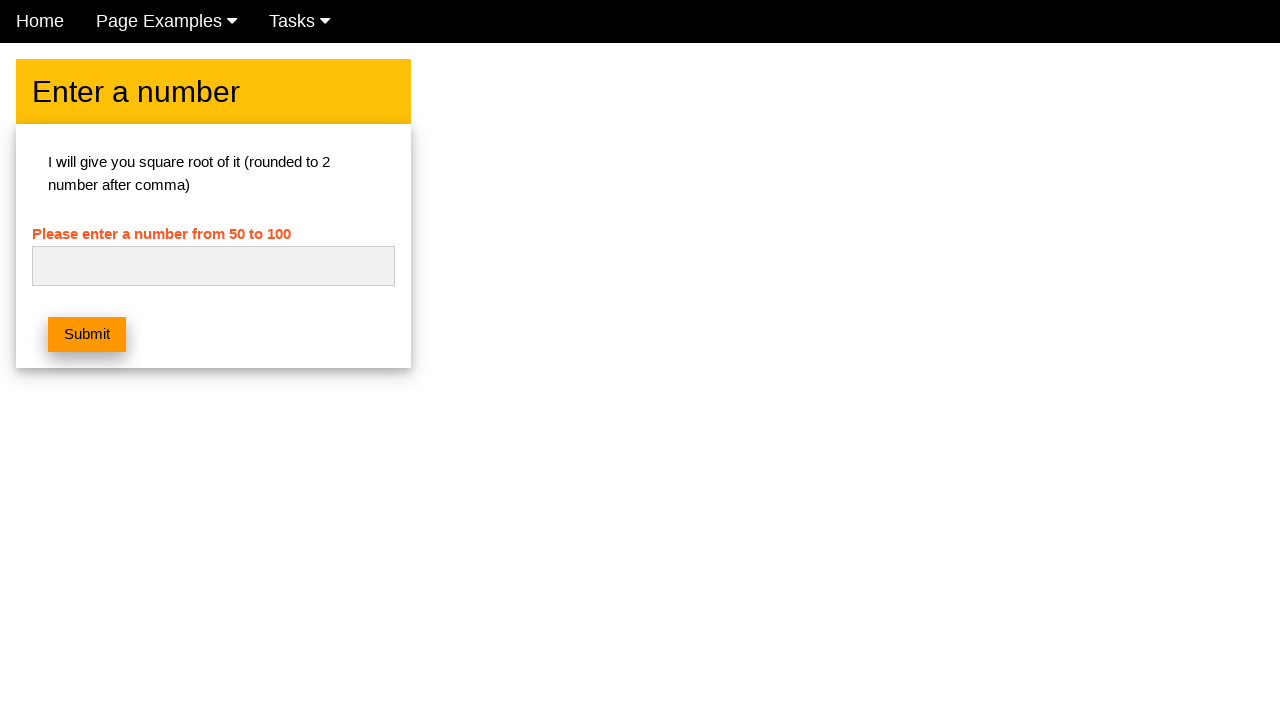

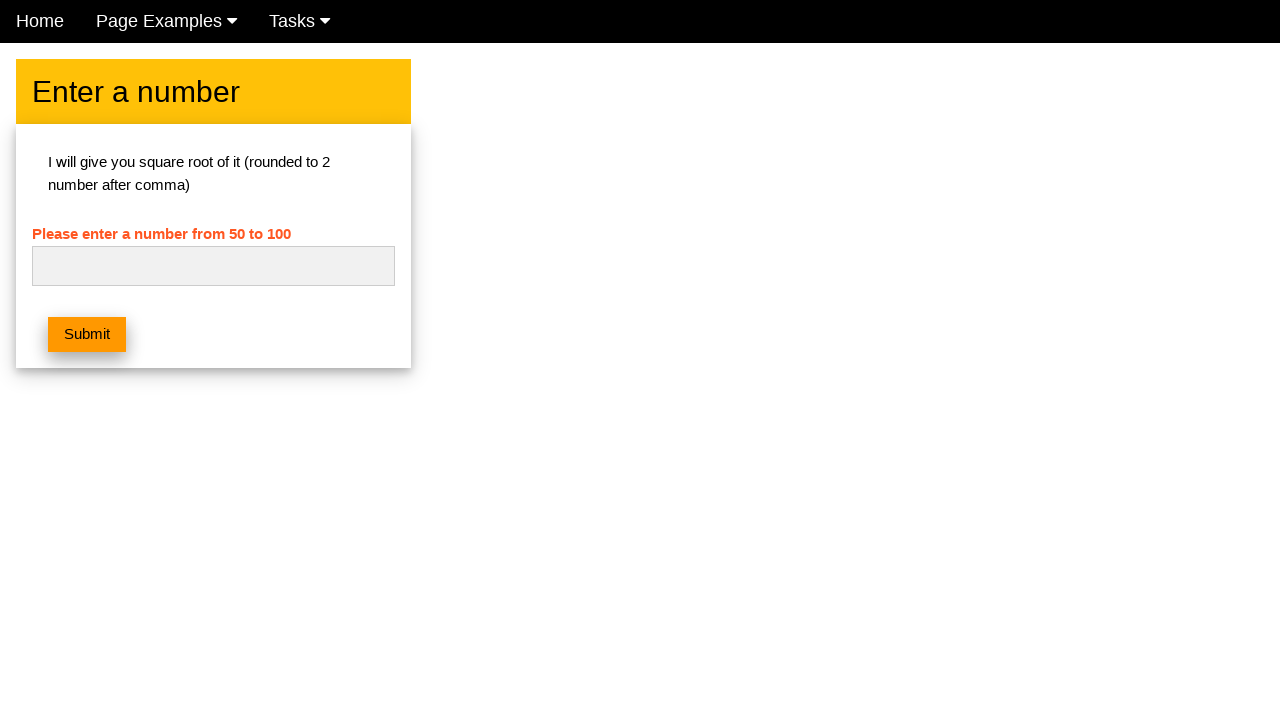